Tests that the todo counter displays the correct number of items

Starting URL: https://demo.playwright.dev/todomvc

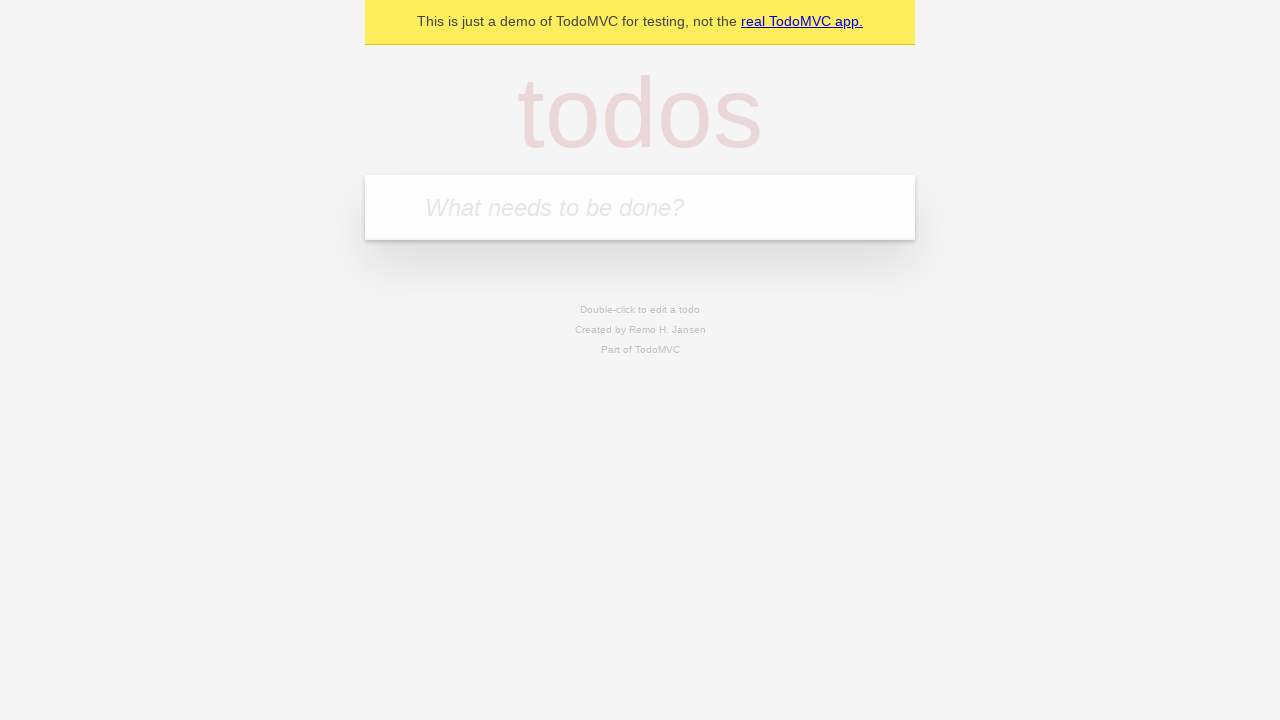

Filled todo input with 'buy some cheese' on internal:attr=[placeholder="What needs to be done?"i]
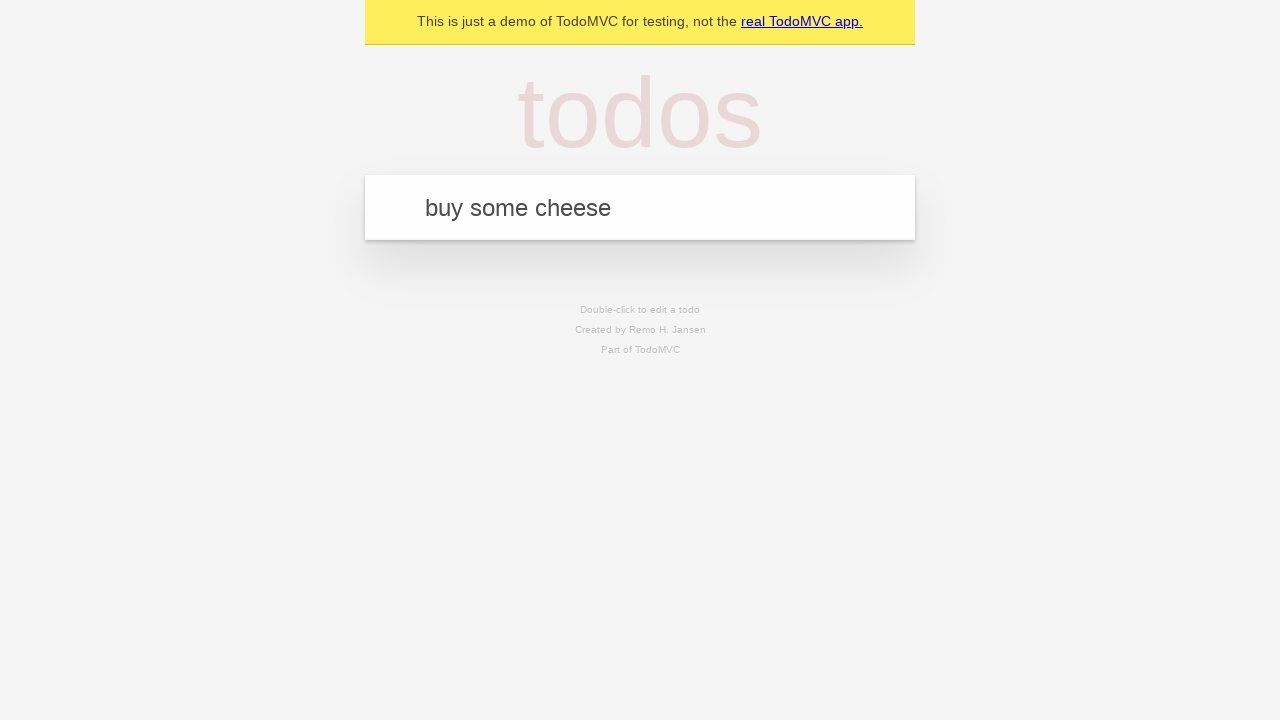

Pressed Enter to create first todo item on internal:attr=[placeholder="What needs to be done?"i]
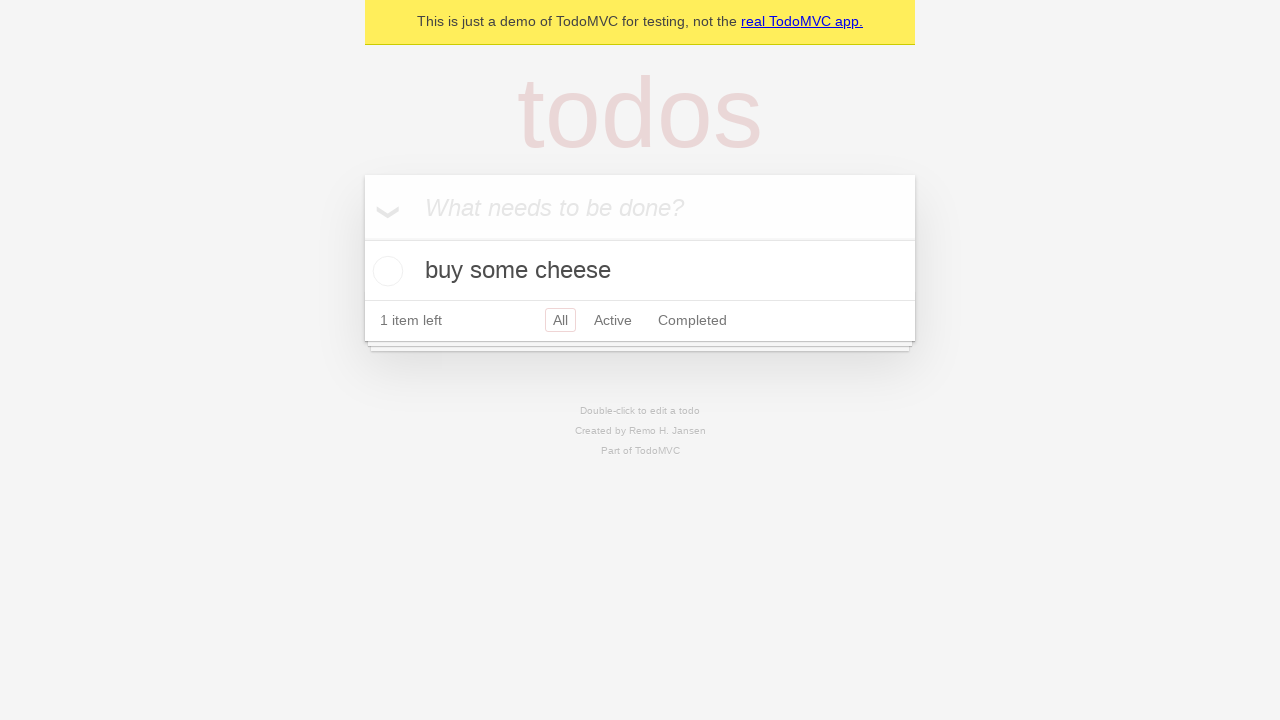

Todo counter element loaded
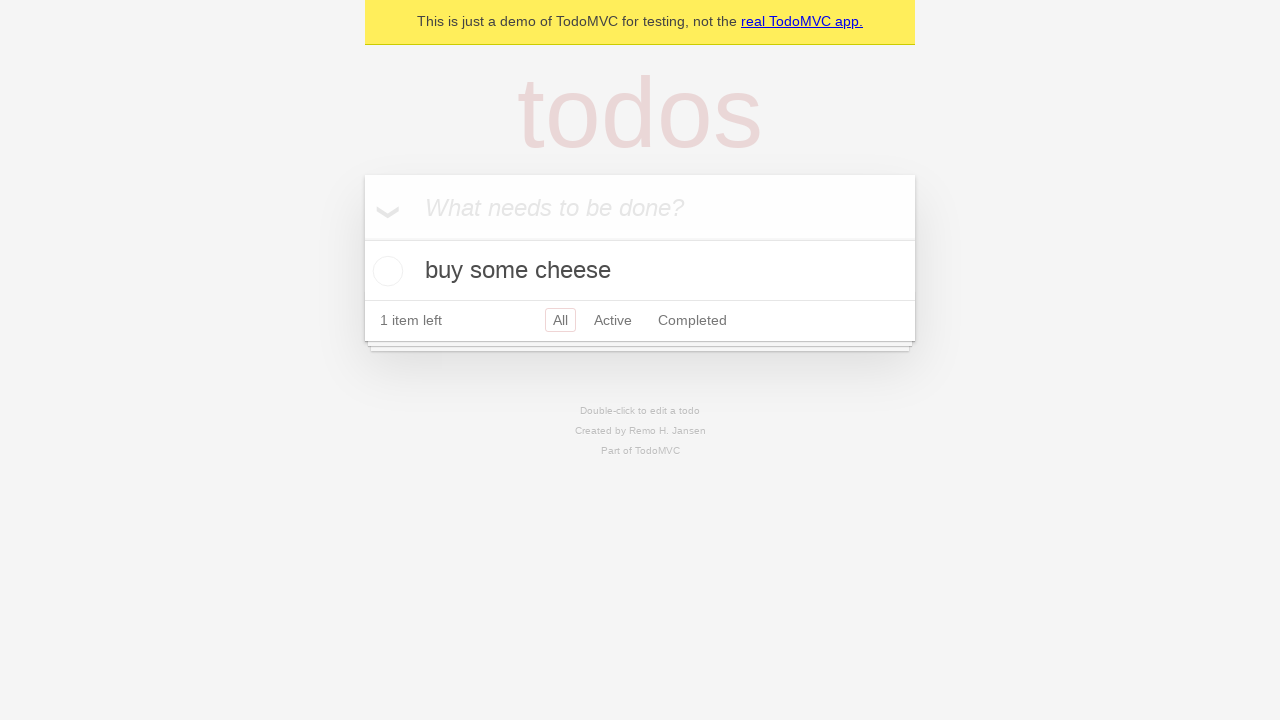

Filled todo input with 'feed the cat' on internal:attr=[placeholder="What needs to be done?"i]
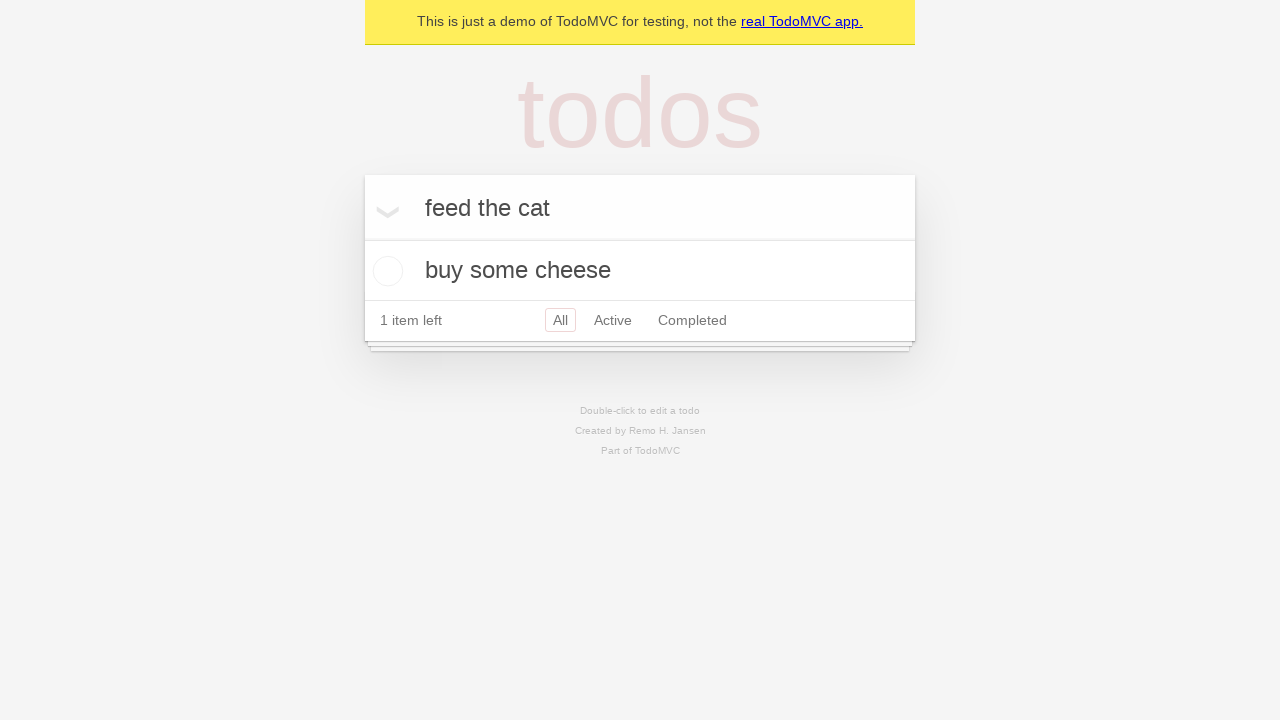

Pressed Enter to create second todo item on internal:attr=[placeholder="What needs to be done?"i]
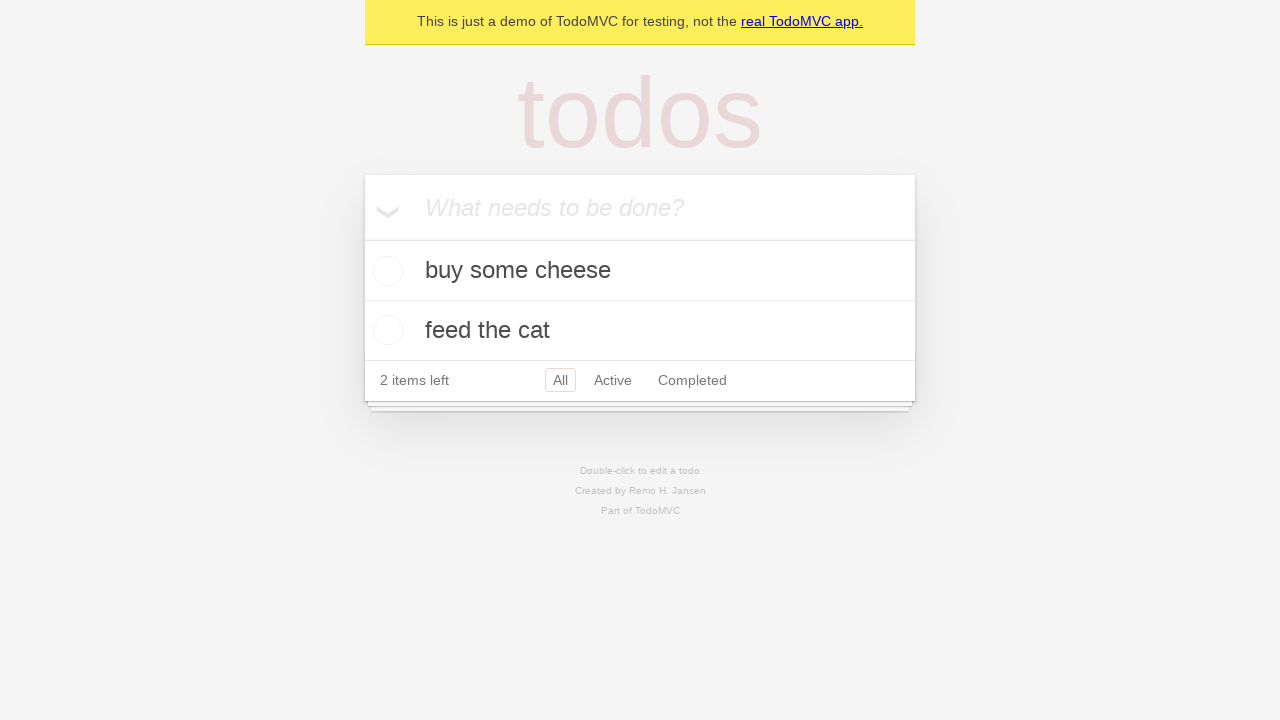

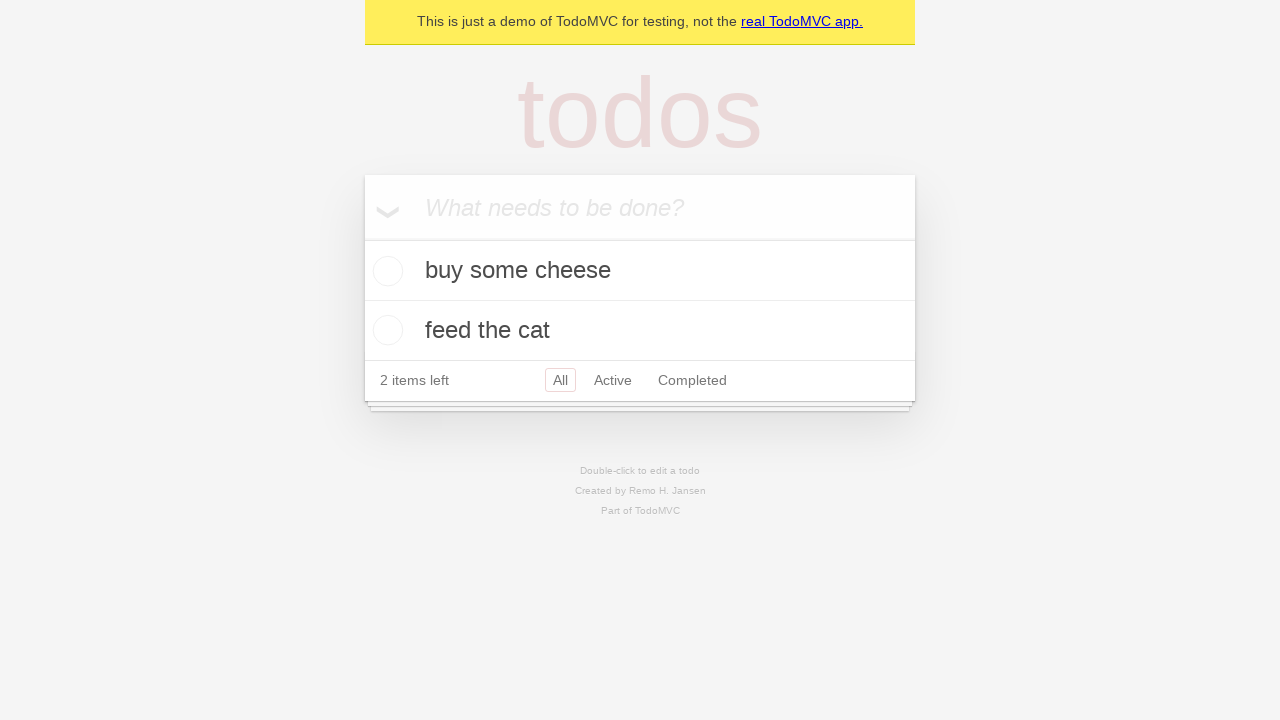